Tests table sorting functionality by clicking on the column header and verifying that the vegetable/fruit names are displayed in sorted order

Starting URL: https://rahulshettyacademy.com/seleniumPractise/#/offers

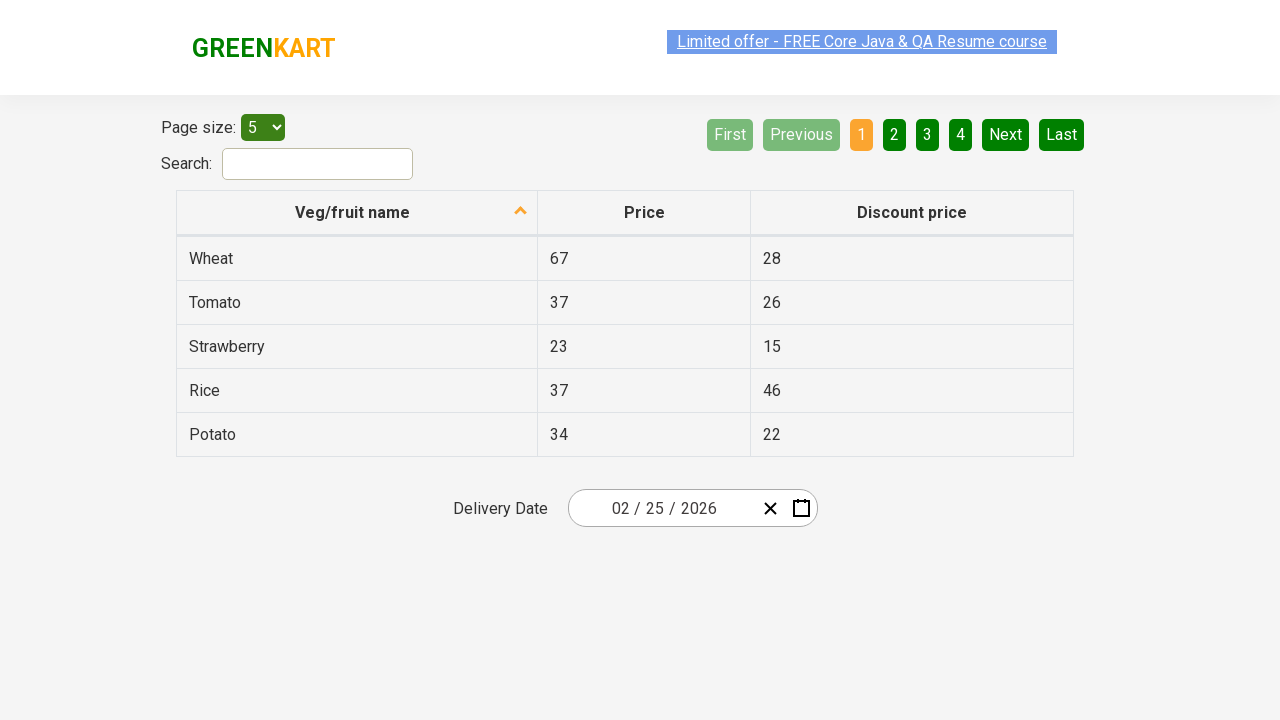

Clicked on 'Veg/fruit name' column header to sort at (353, 212) on xpath=//span[text()='Veg/fruit name']
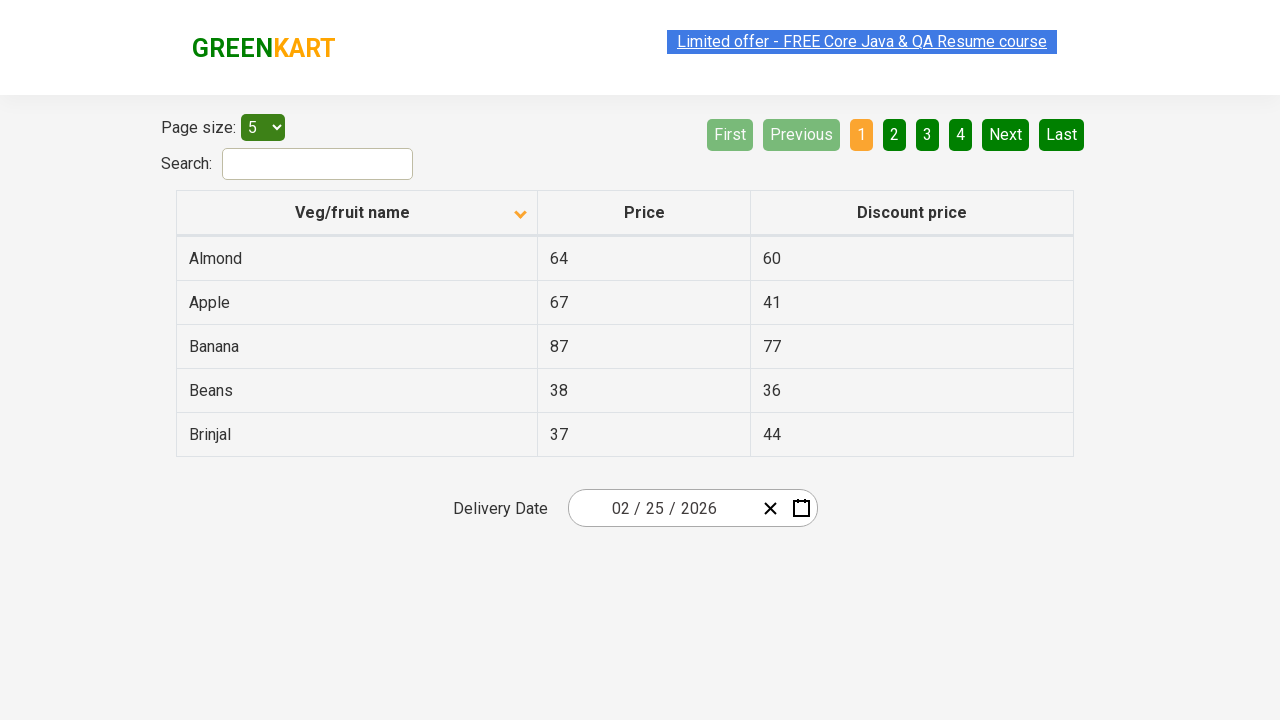

Waited for table to be sorted
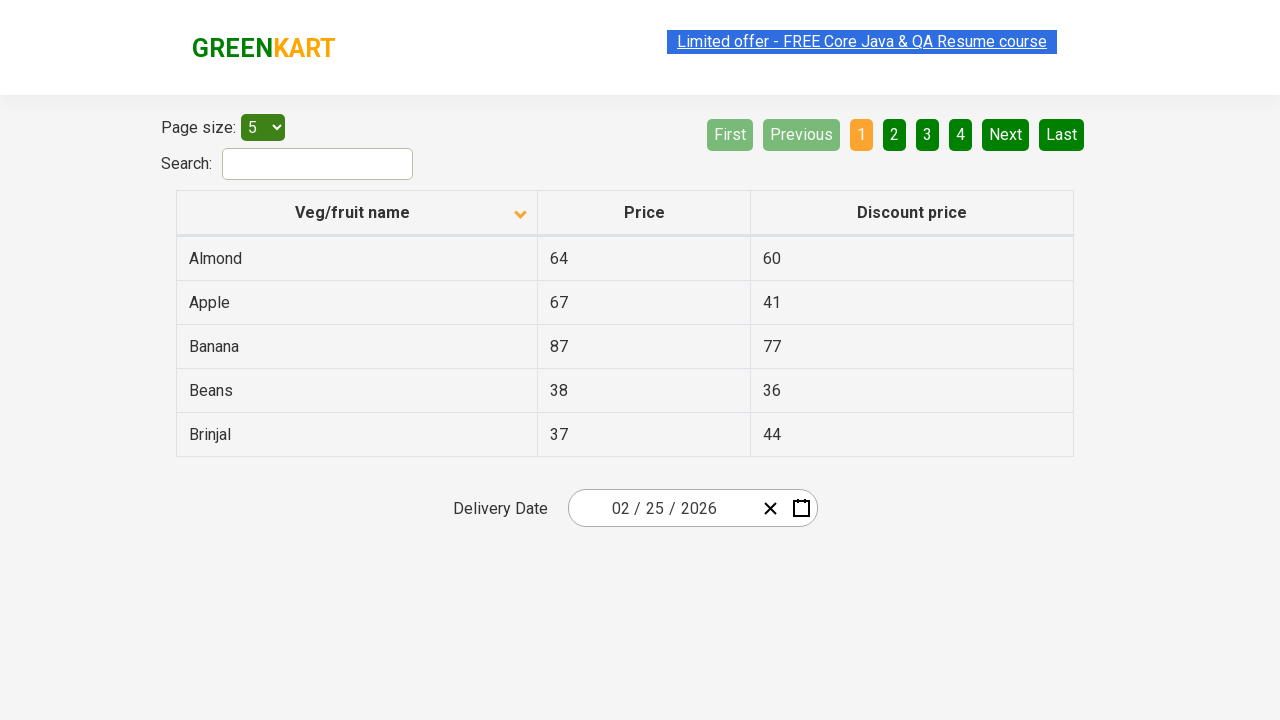

Retrieved all vegetable/fruit names from first column
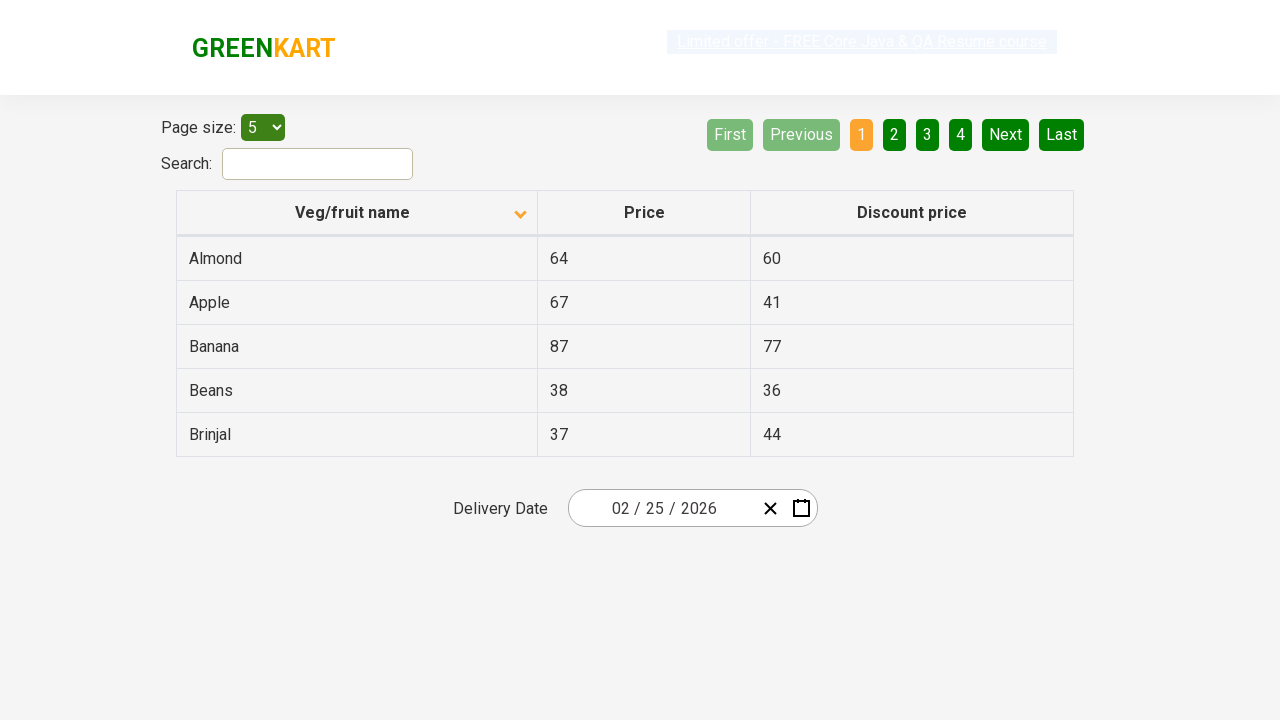

Extracted text content from all column elements
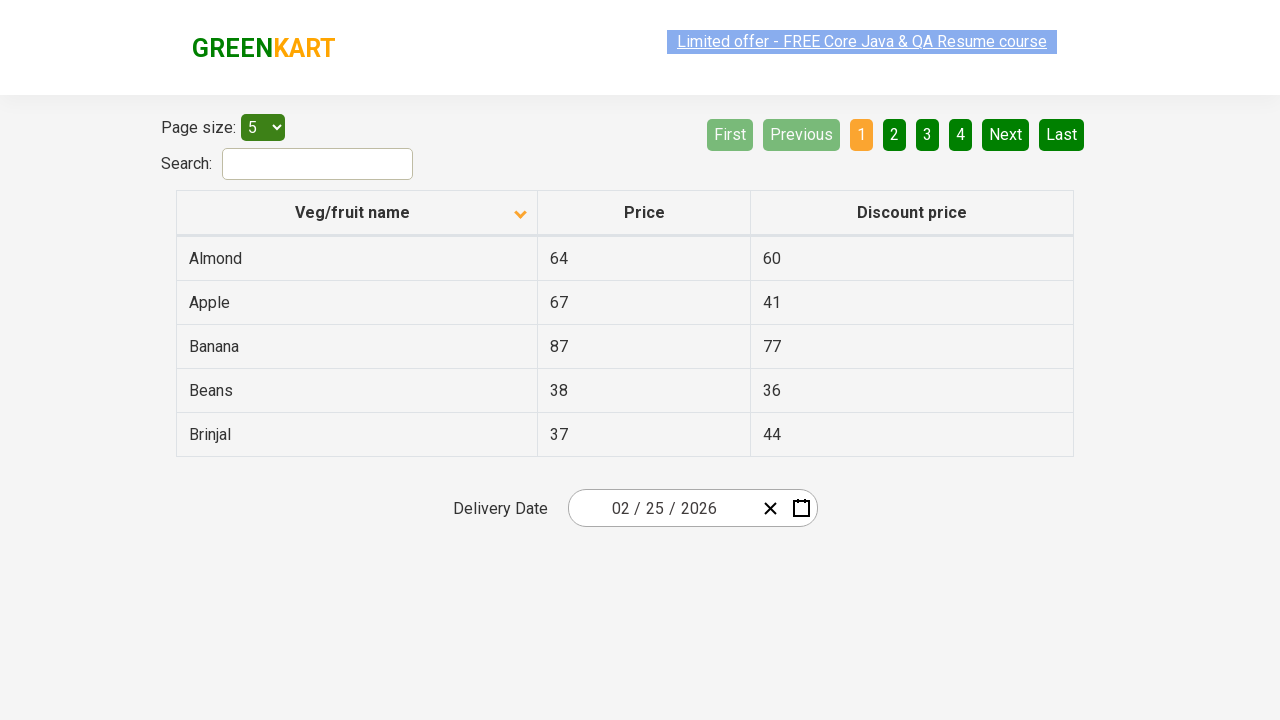

Created sorted reference list for comparison
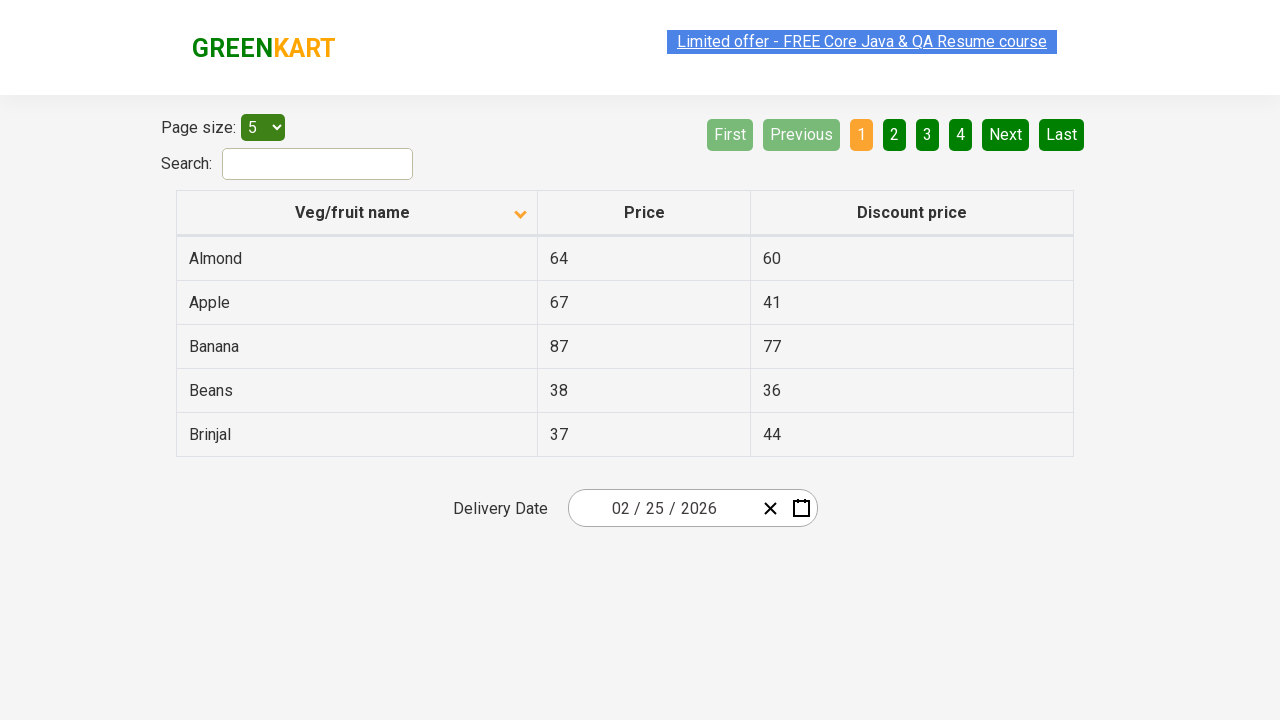

Verified that vegetable/fruit names are sorted in ascending order
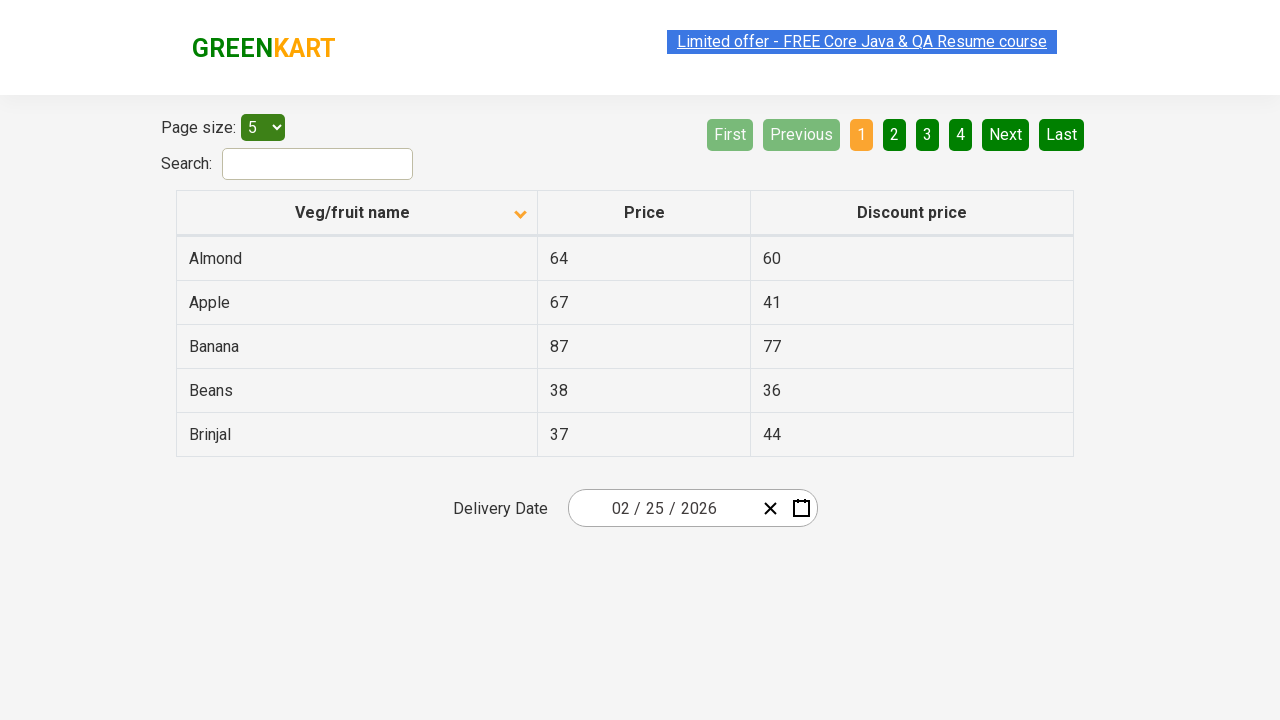

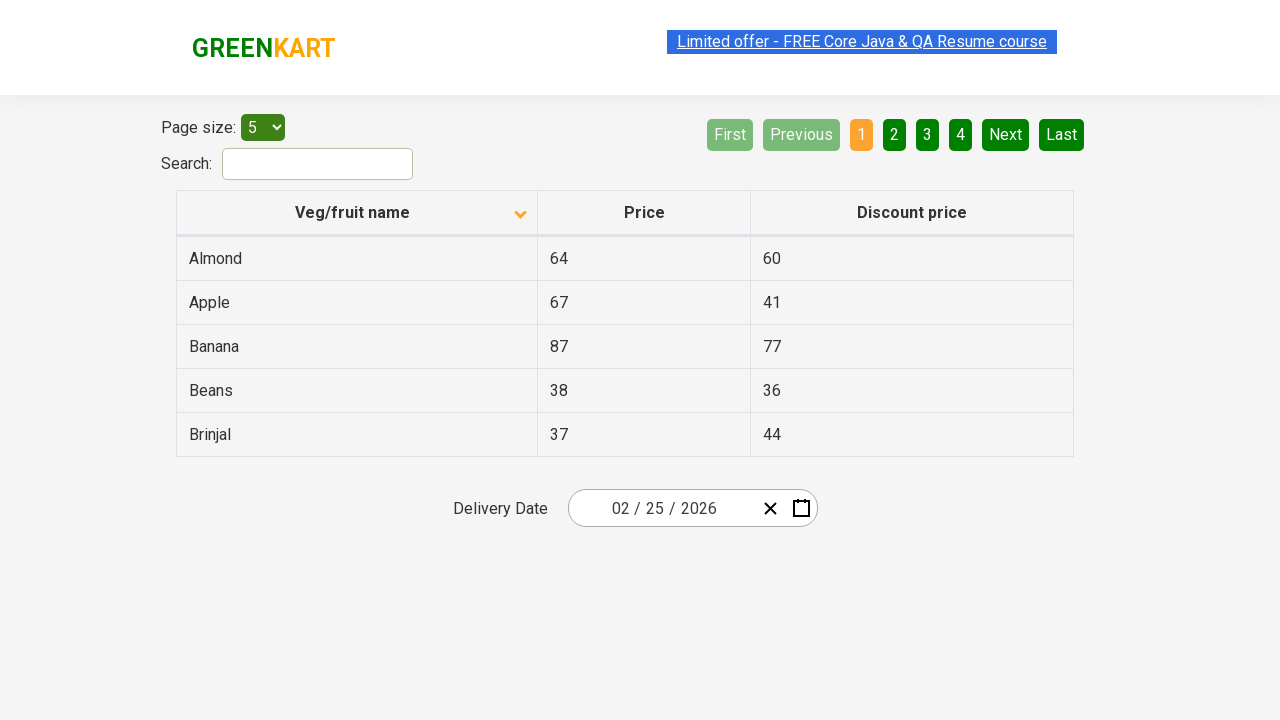